Navigates to NSE India website and retrieves the href attribute from the Registered Investors link

Starting URL: https://www.nseindia.com/

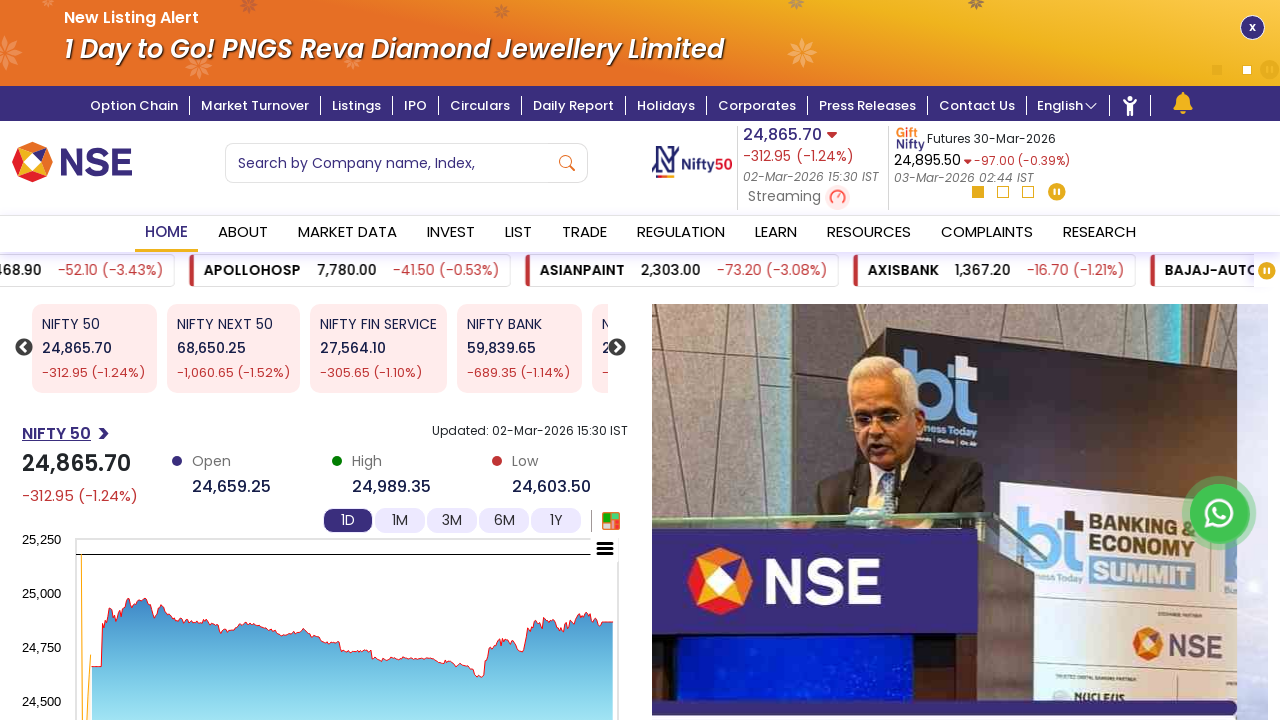

Waited for Registered Investors link to become visible
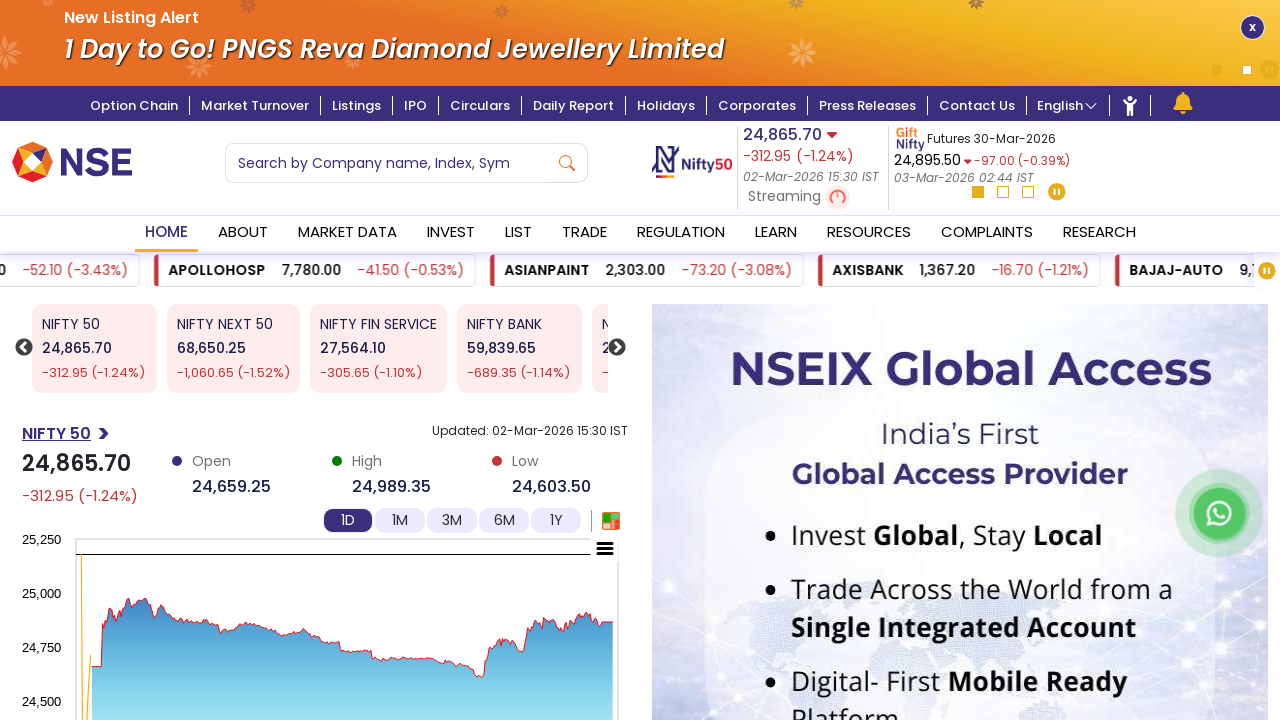

Retrieved href attribute value from Registered Investors link: /registered-investors
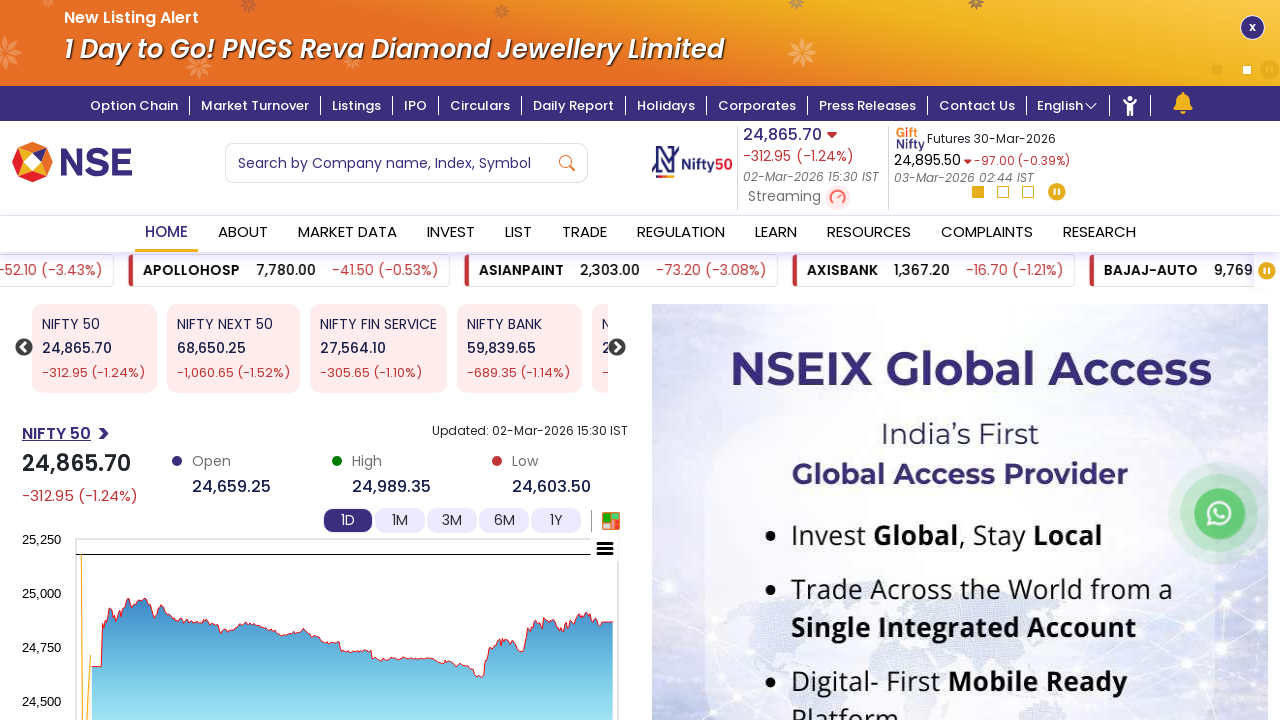

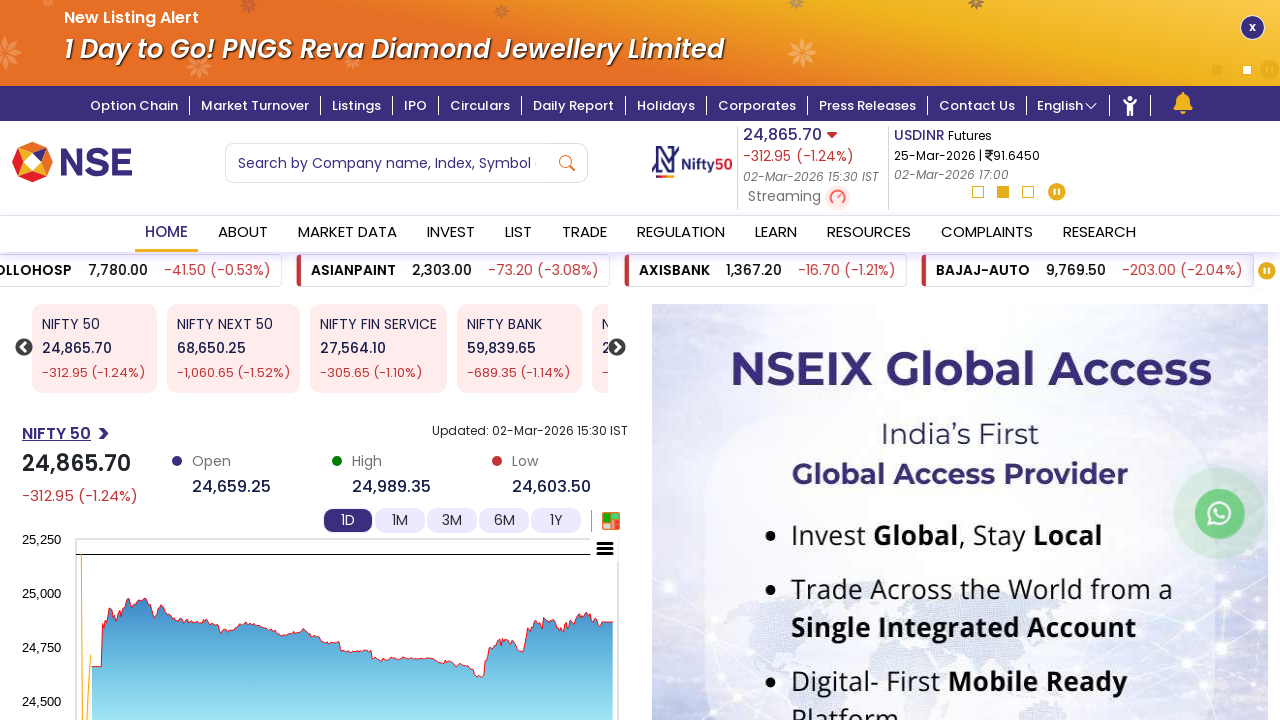